Tests checkbox functionality on the-internet.herokuapp.com by clicking a header, then iterating through checkboxes to check and uncheck them, and finally clicking a link.

Starting URL: https://the-internet.herokuapp.com/checkboxes

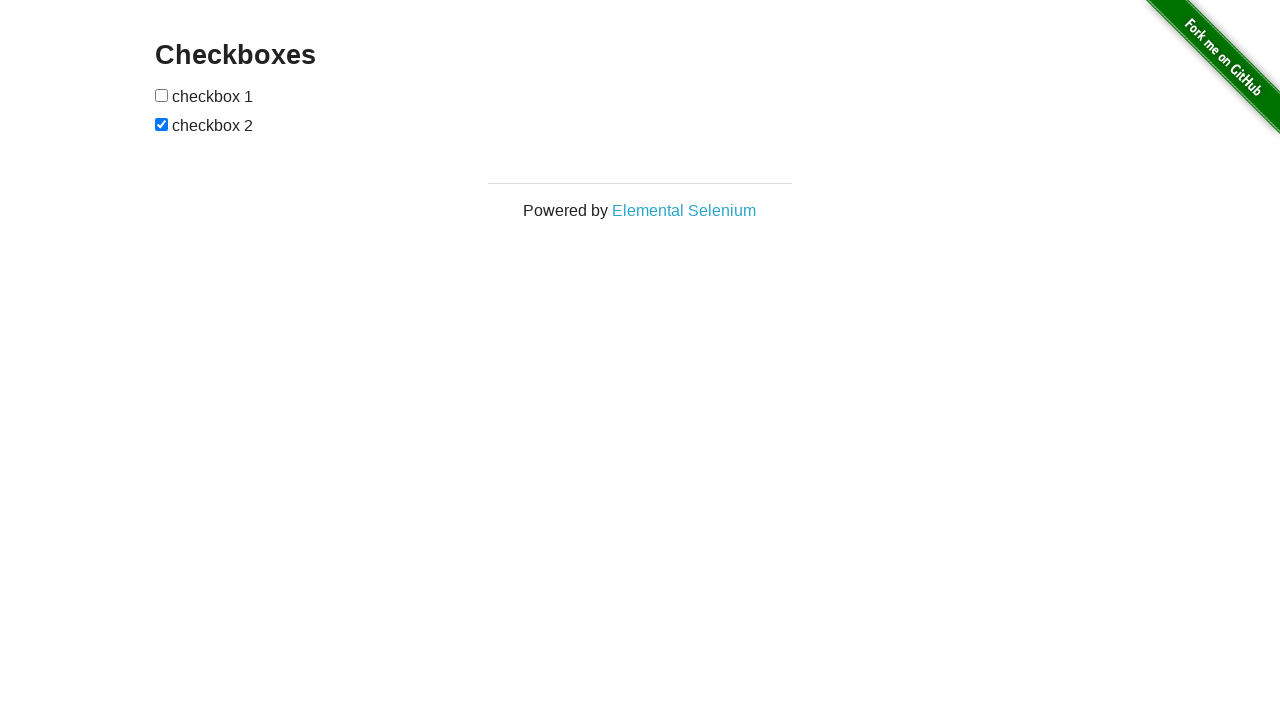

Waited for page to load - header element found
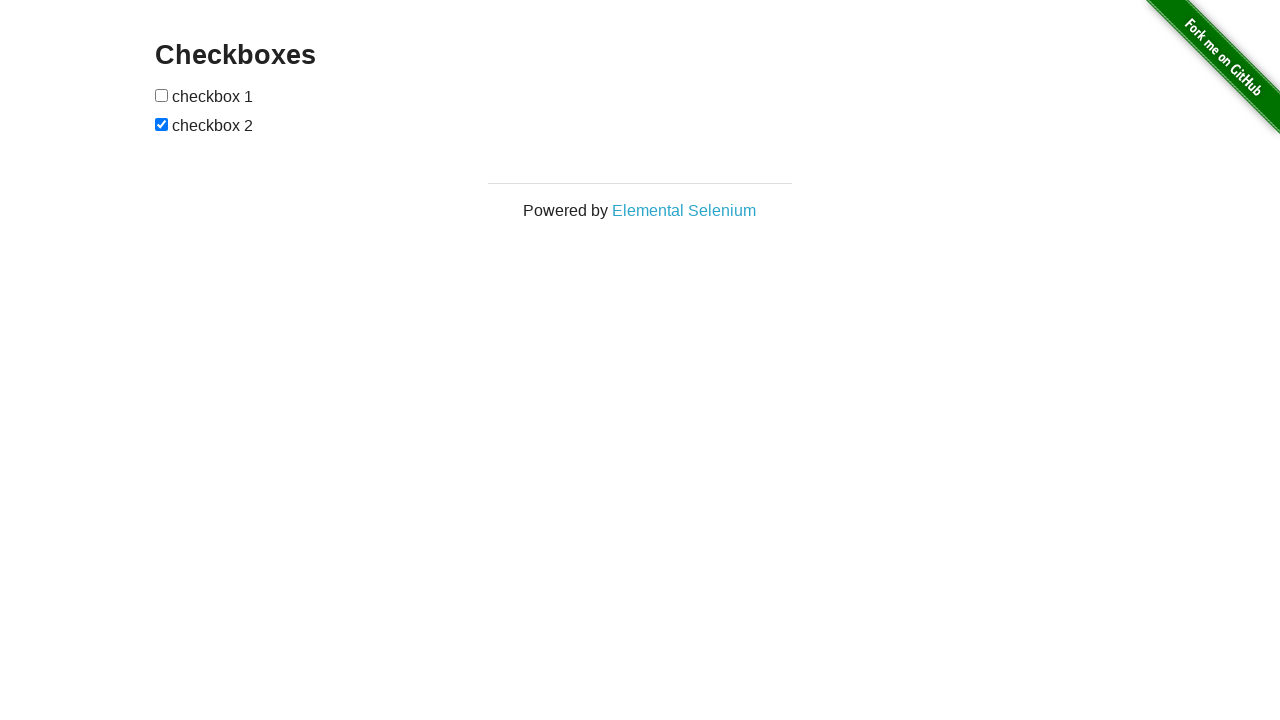

Clicked the header text at (640, 56) on .example h3
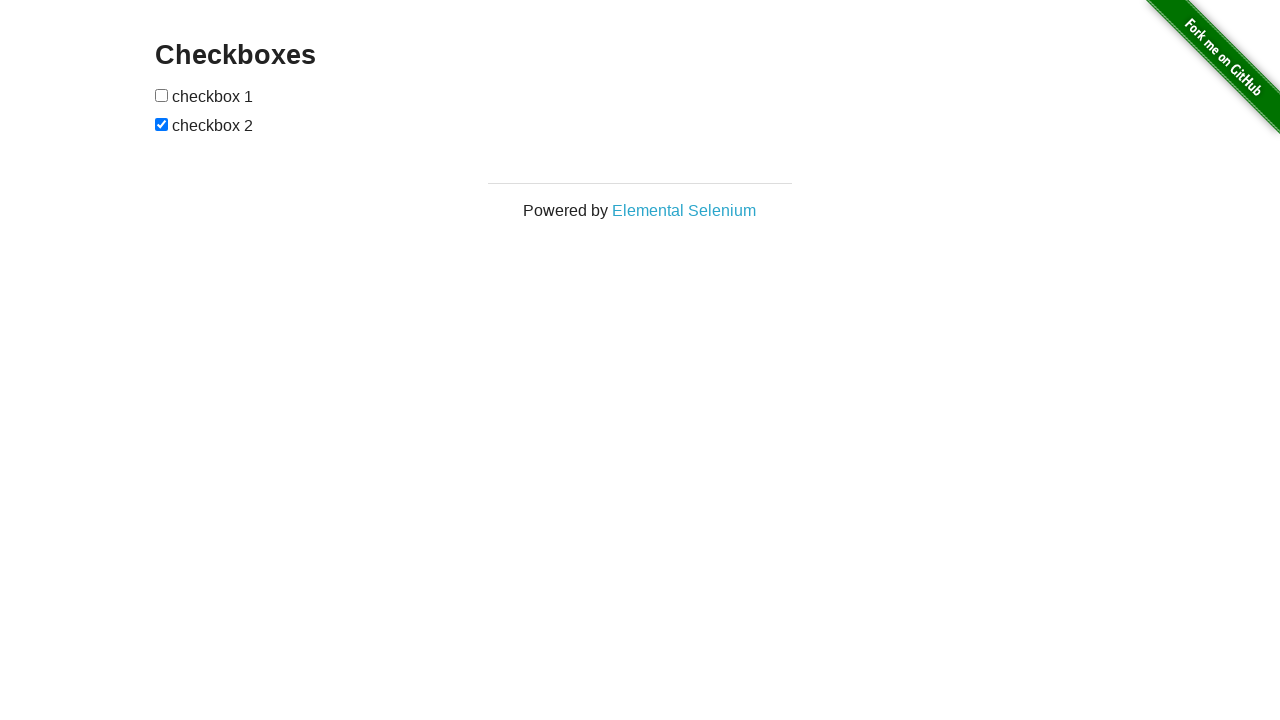

Found 2 checkboxes on the page
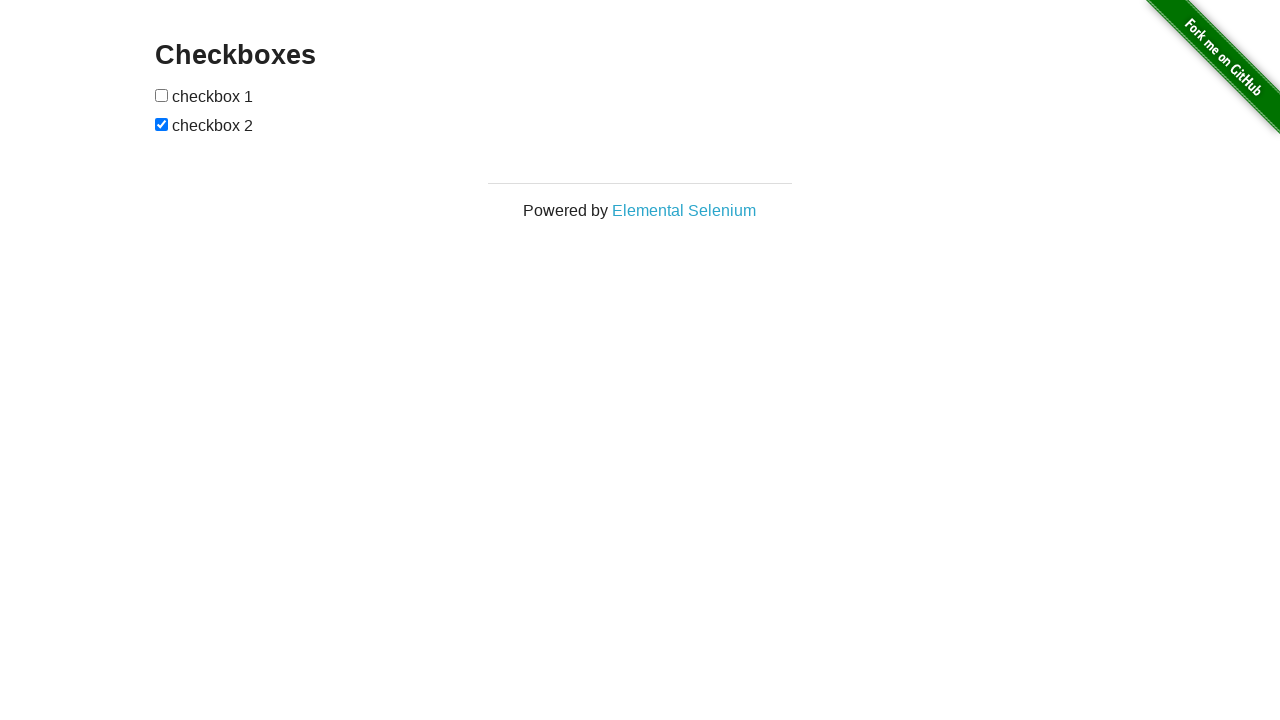

Checked checkbox 1 at (162, 95) on #checkboxes input[type='checkbox'] >> nth=0
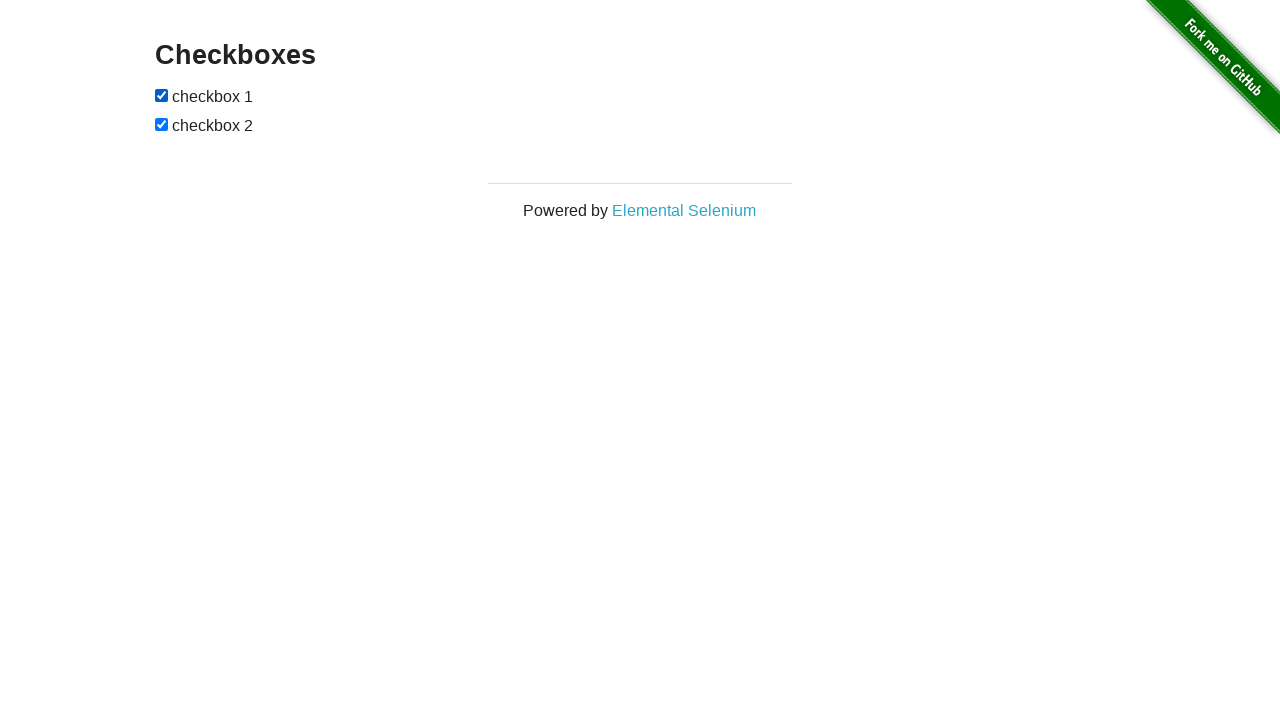

Unchecked checkbox 1 at (162, 95) on #checkboxes input[type='checkbox'] >> nth=0
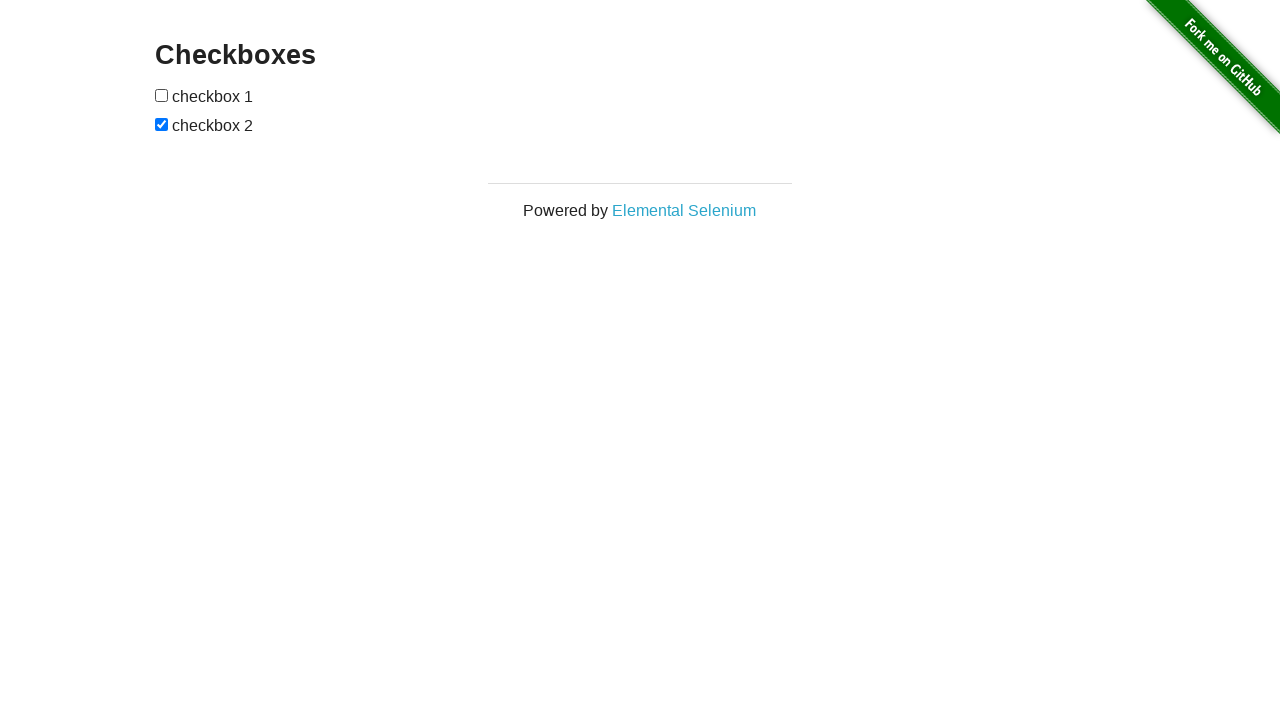

Verified checkbox 1 is unchecked
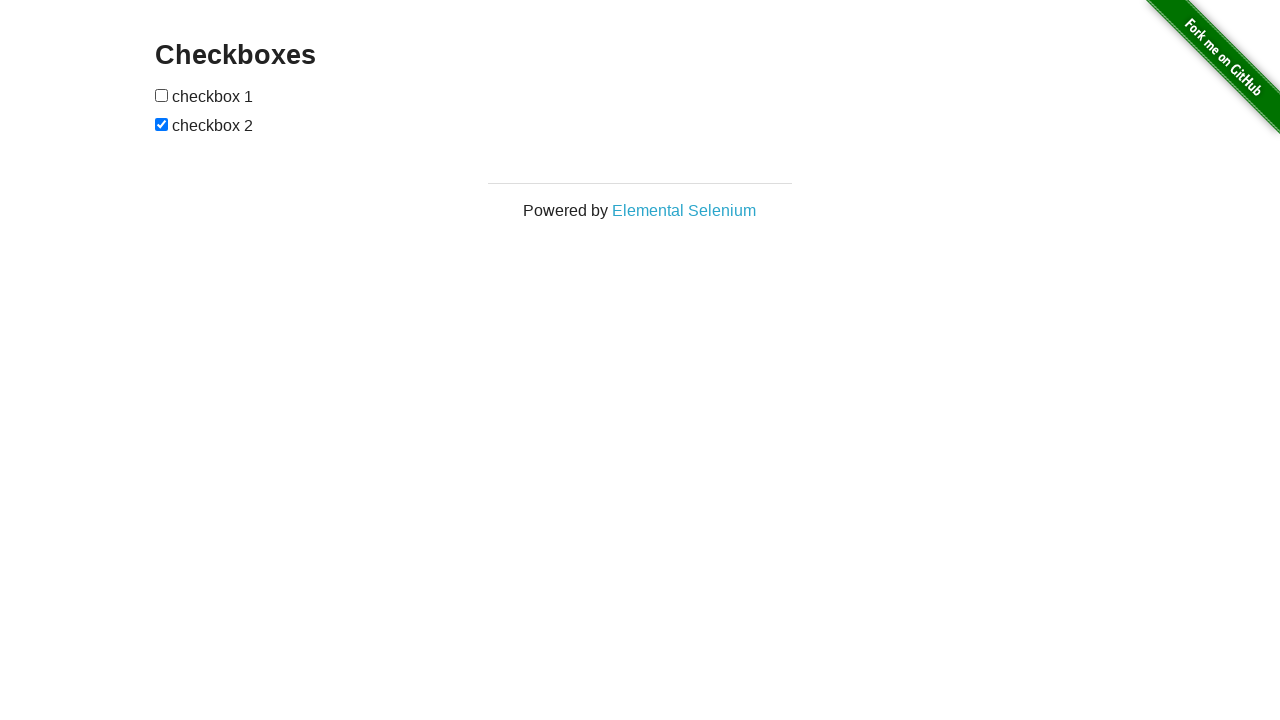

Checked checkbox 2 on #checkboxes input[type='checkbox'] >> nth=1
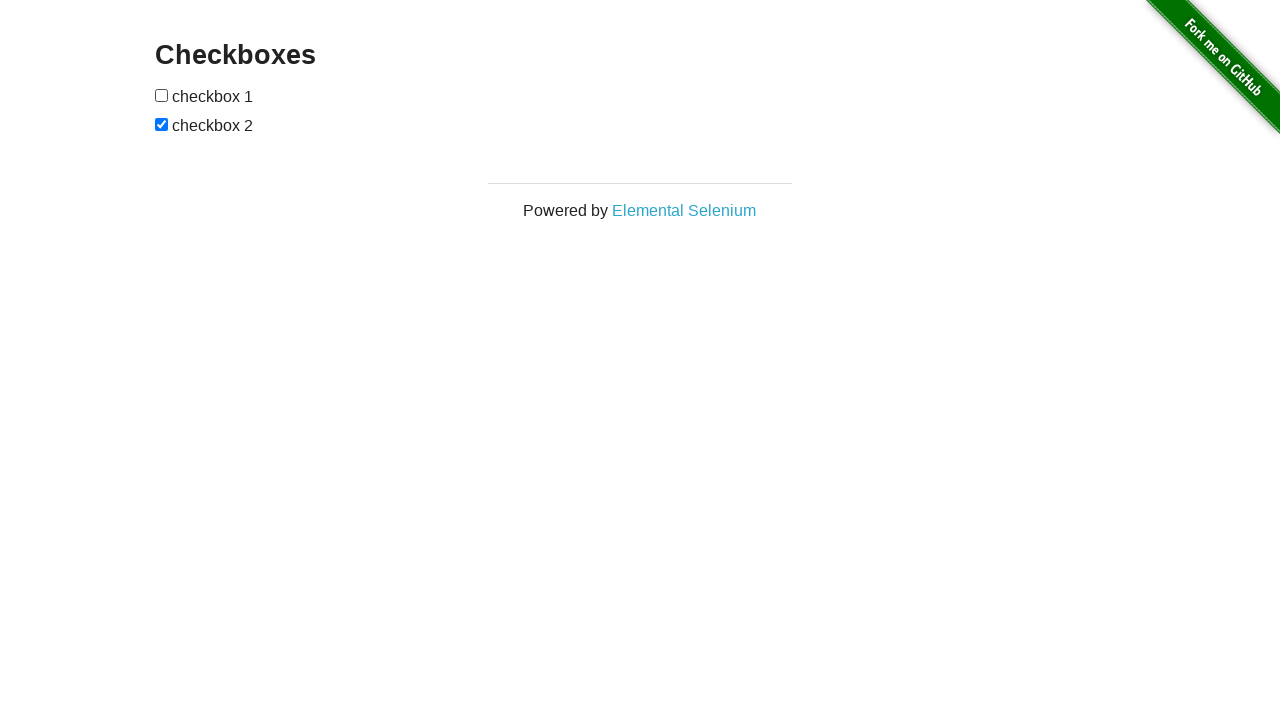

Unchecked checkbox 2 at (162, 124) on #checkboxes input[type='checkbox'] >> nth=1
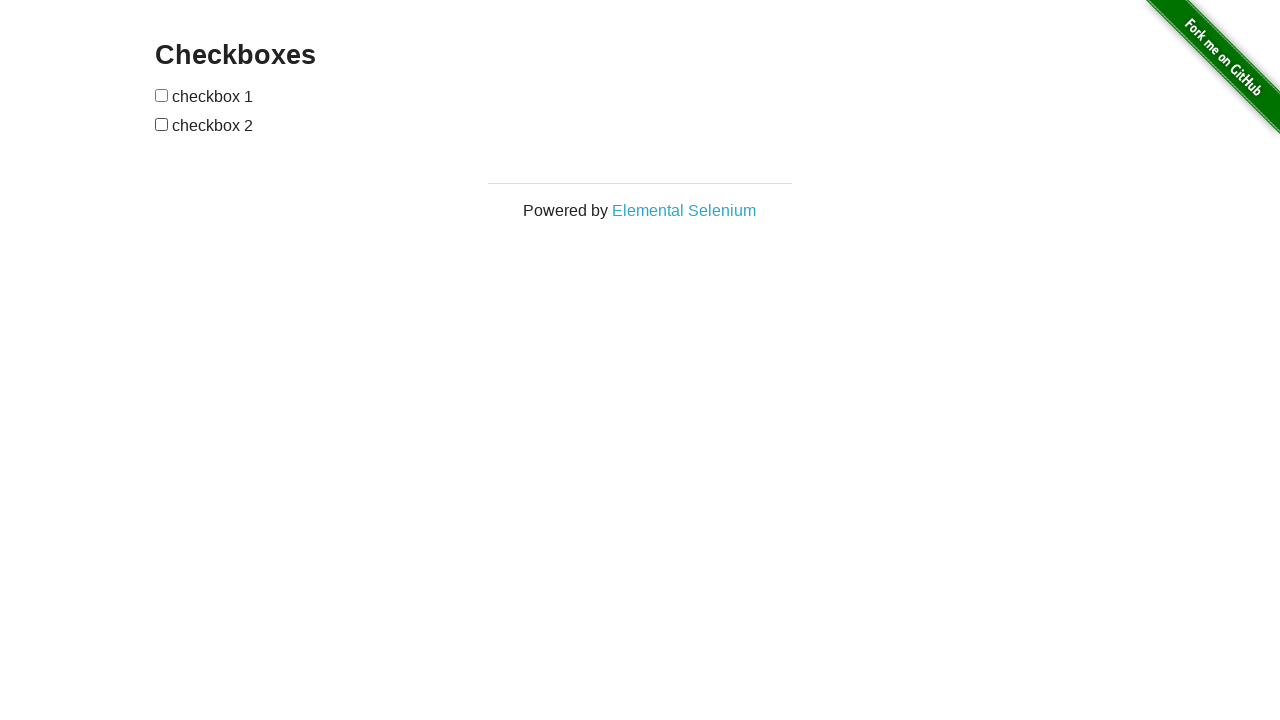

Verified checkbox 2 is unchecked
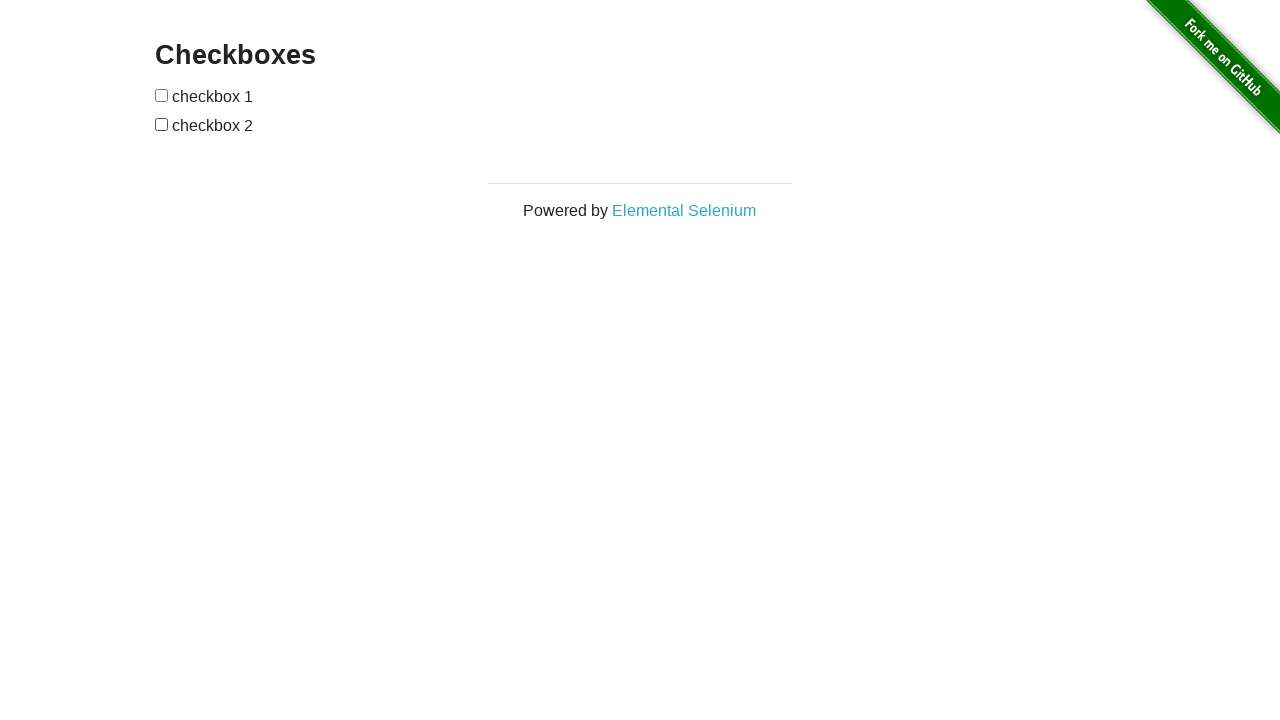

Clicked the Elemental Selenium link at (684, 210) on a[href='http://elementalselenium.com/']
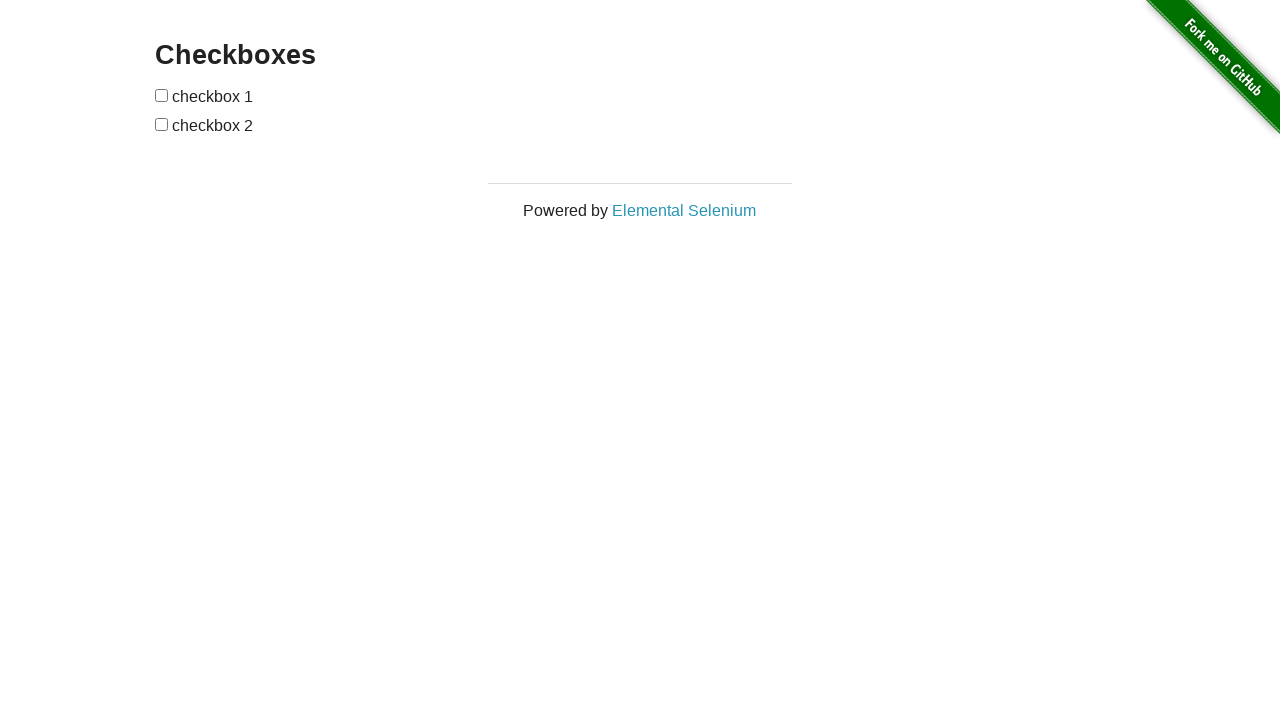

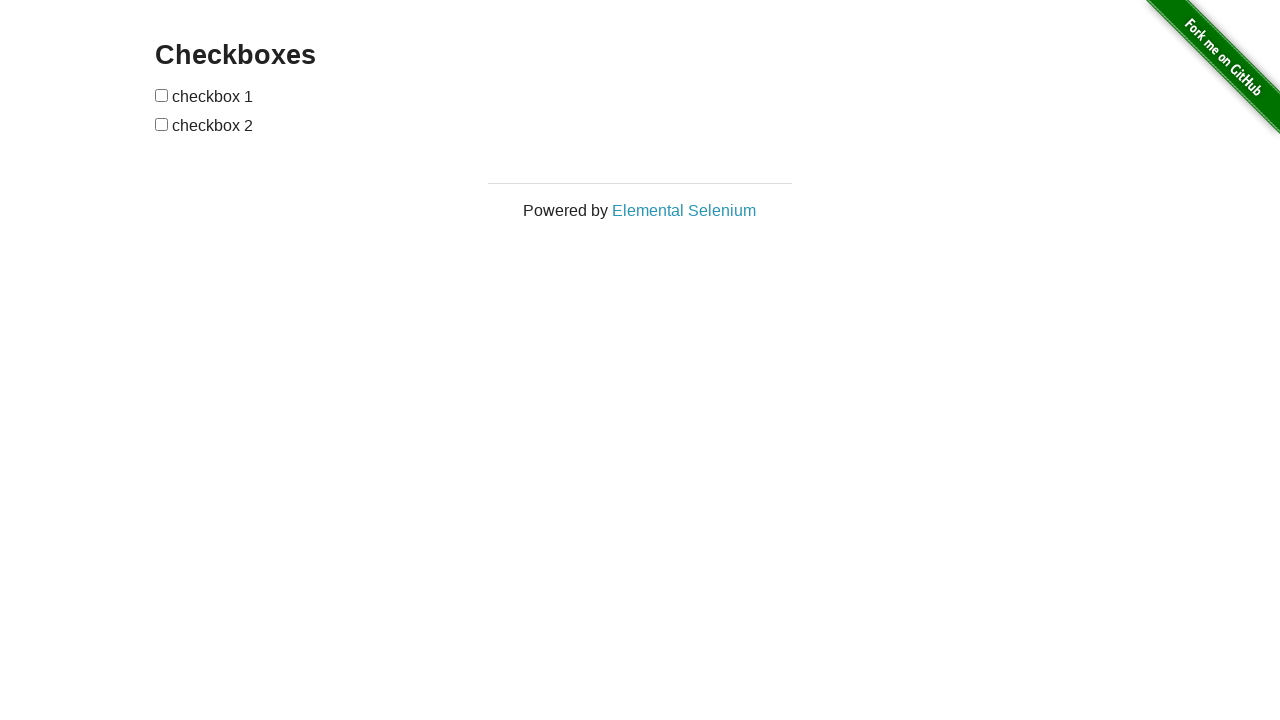